Selects options from dropdown menus including single and multi-select dropdowns

Starting URL: https://demoqa.com/select-menu

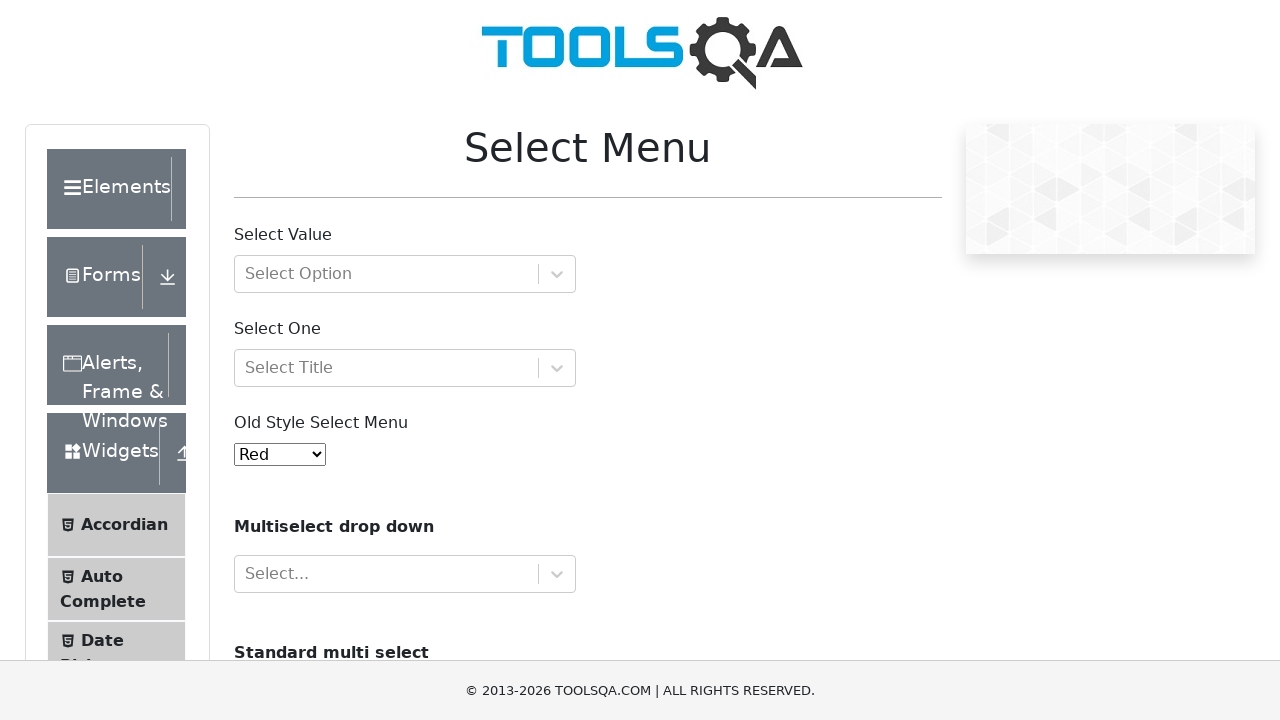

Selected option '2' from single dropdown menu on #oldSelectMenu
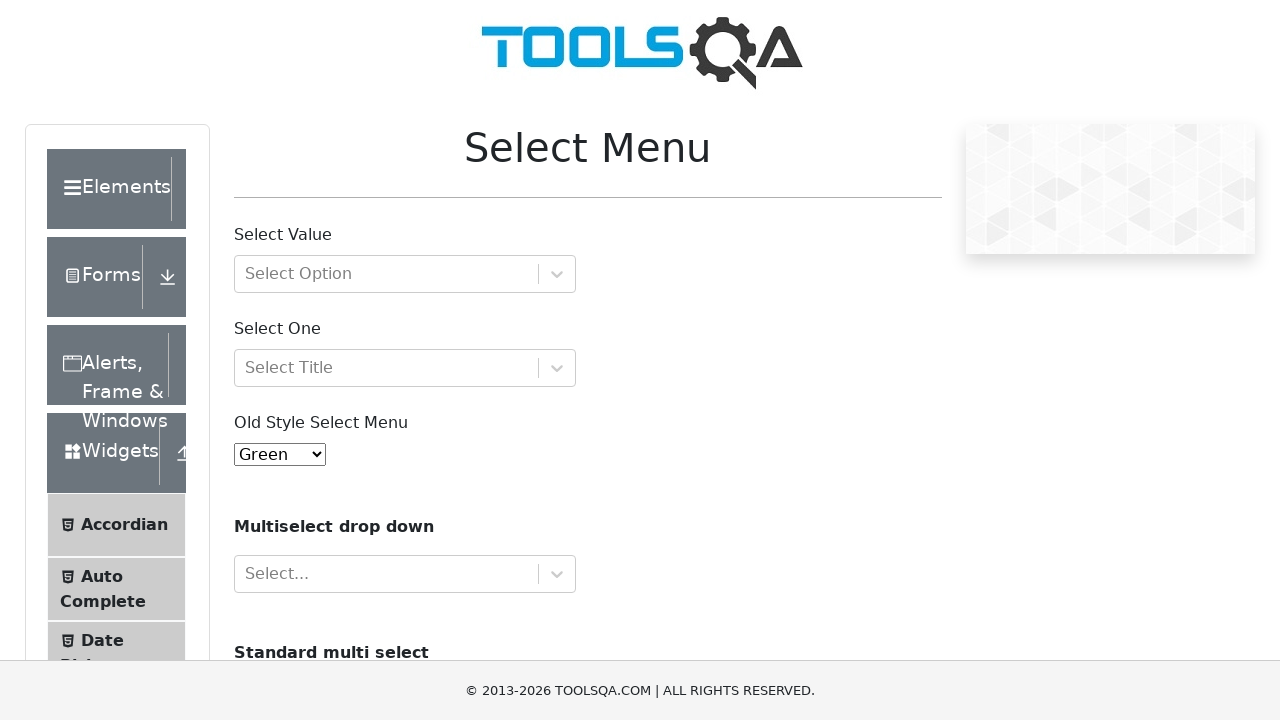

Selected multiple options 'volvo' and 'audi' from cars dropdown on #cars
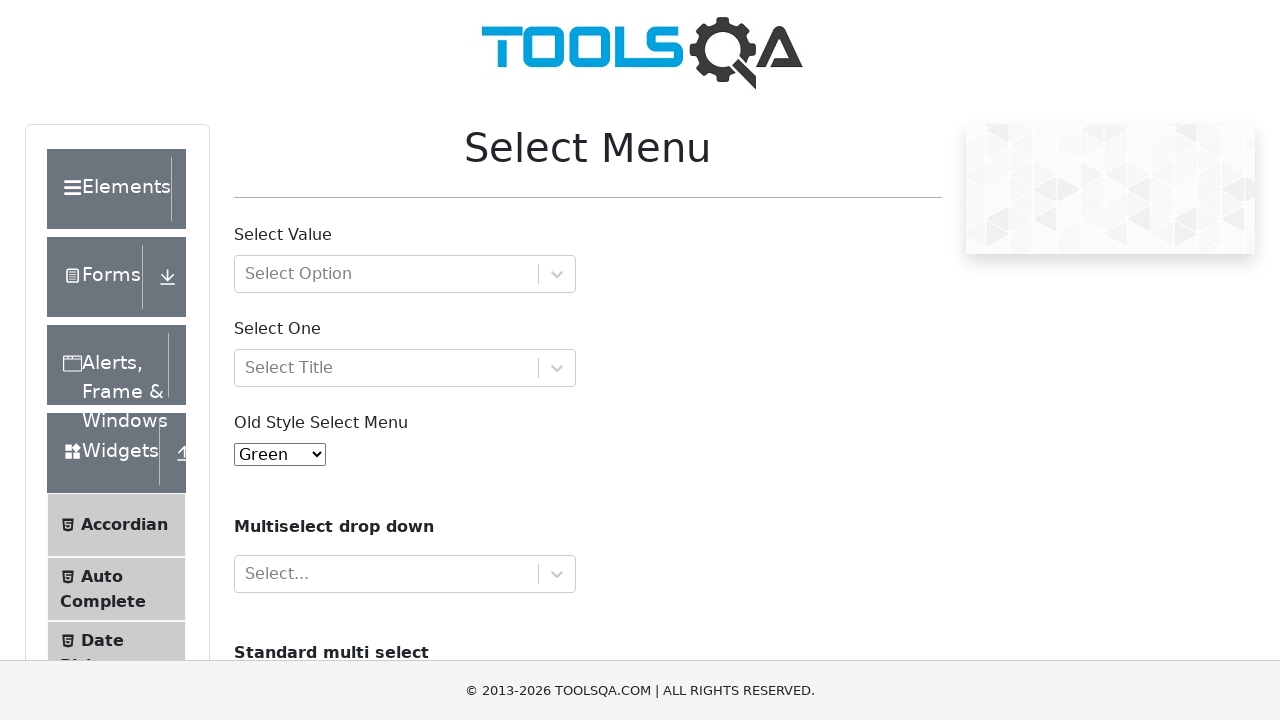

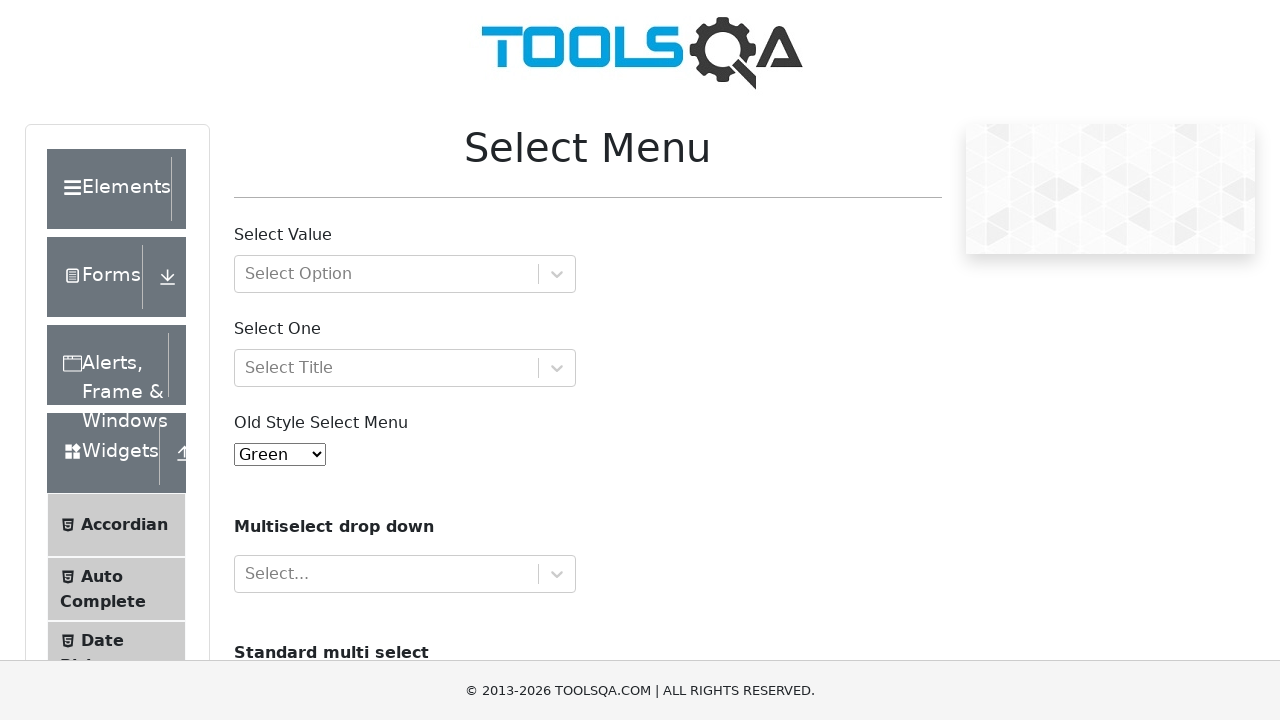